Navigates to a test blog page and verifies the presence and structure of a table element by checking for rows, columns, and cells.

Starting URL: http://omayo.blogspot.com/

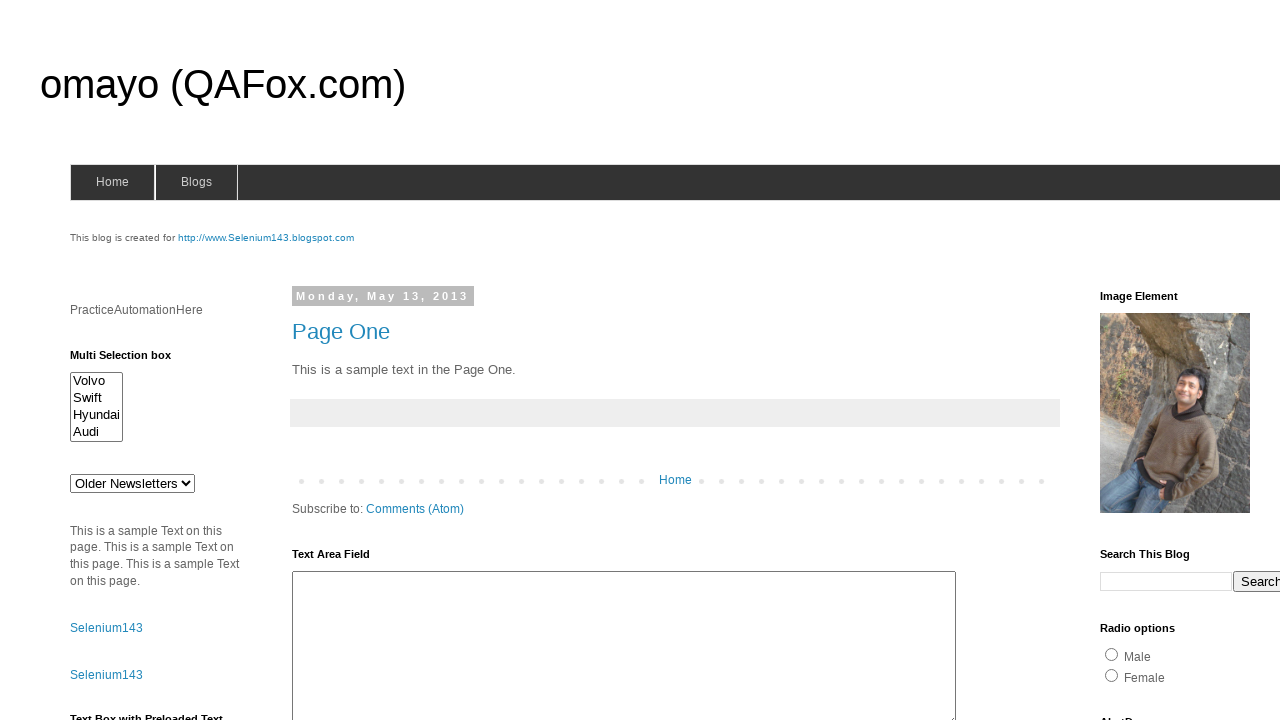

Navigated to http://omayo.blogspot.com/
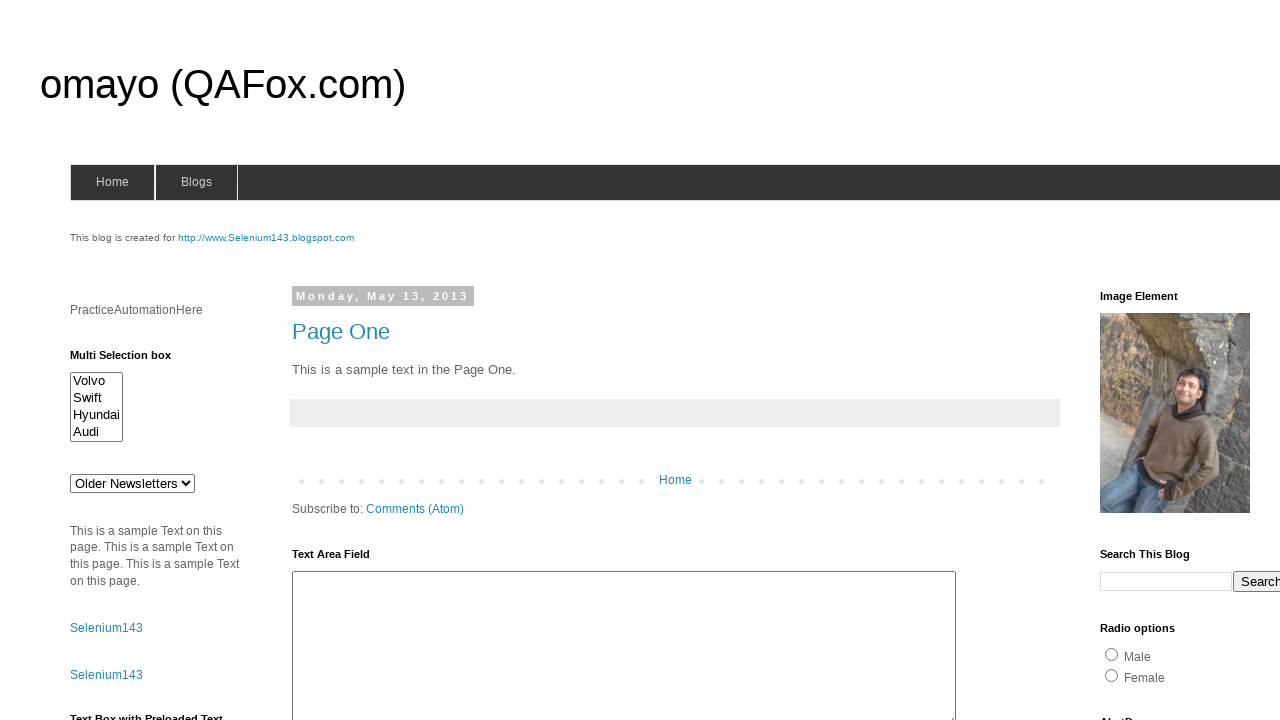

Page DOM content loaded
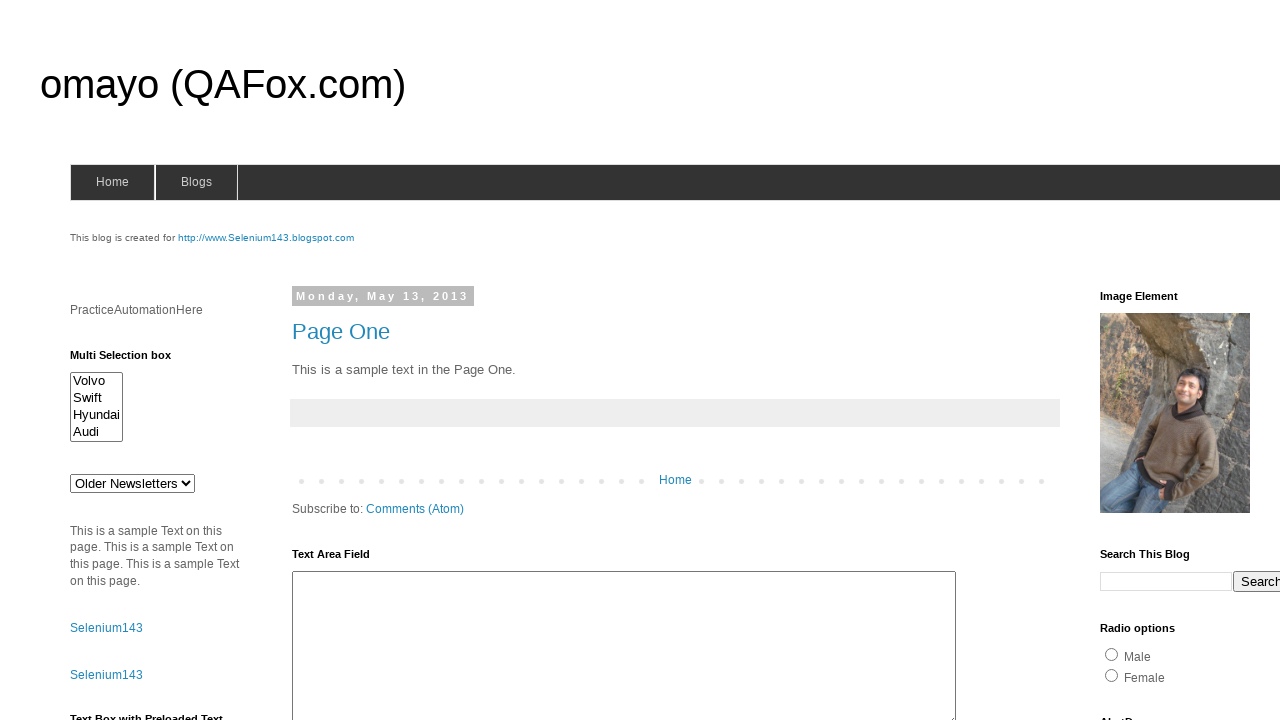

Table element #table1 is visible
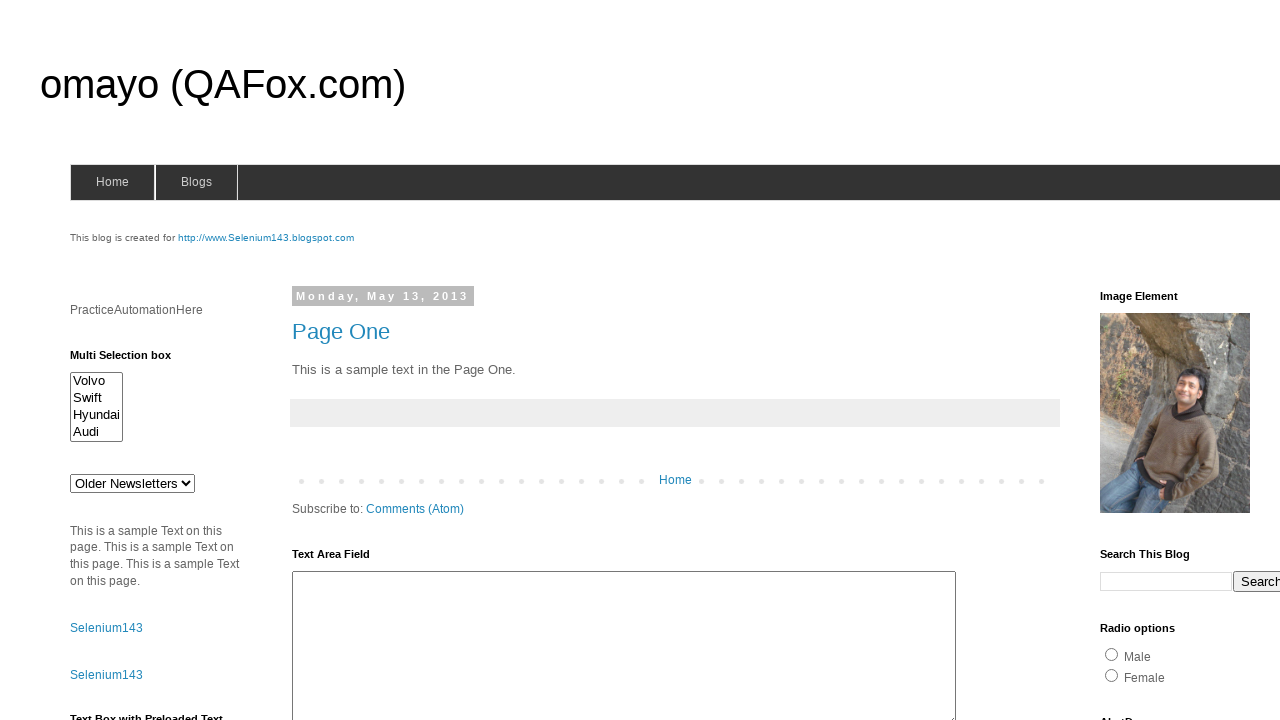

Found 5 table rows (thead and tbody)
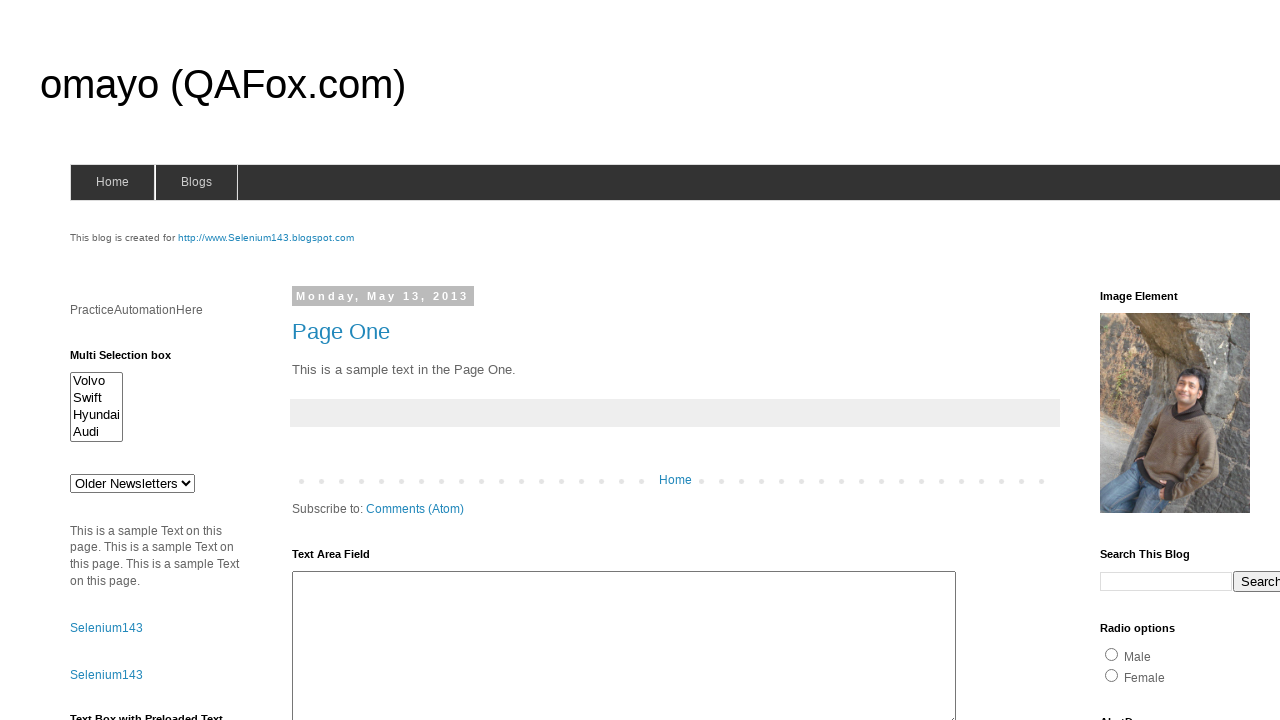

Assertion passed: table has rows
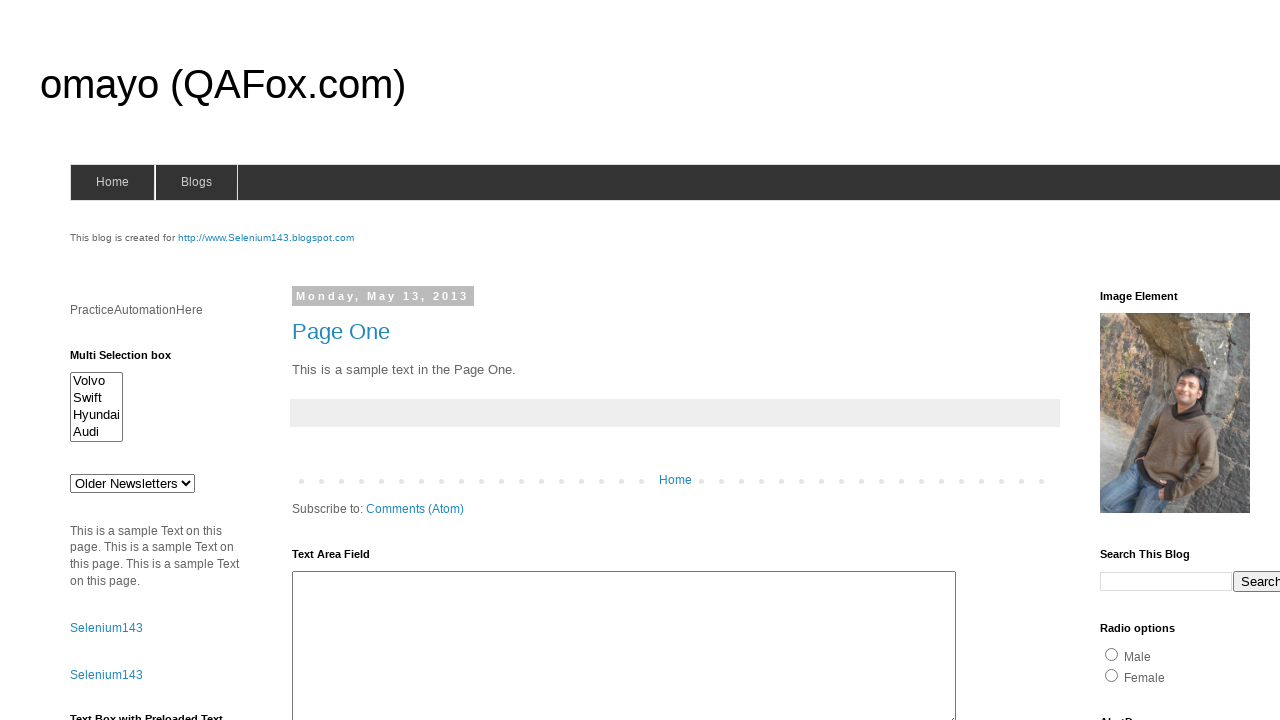

Found 3 table header columns
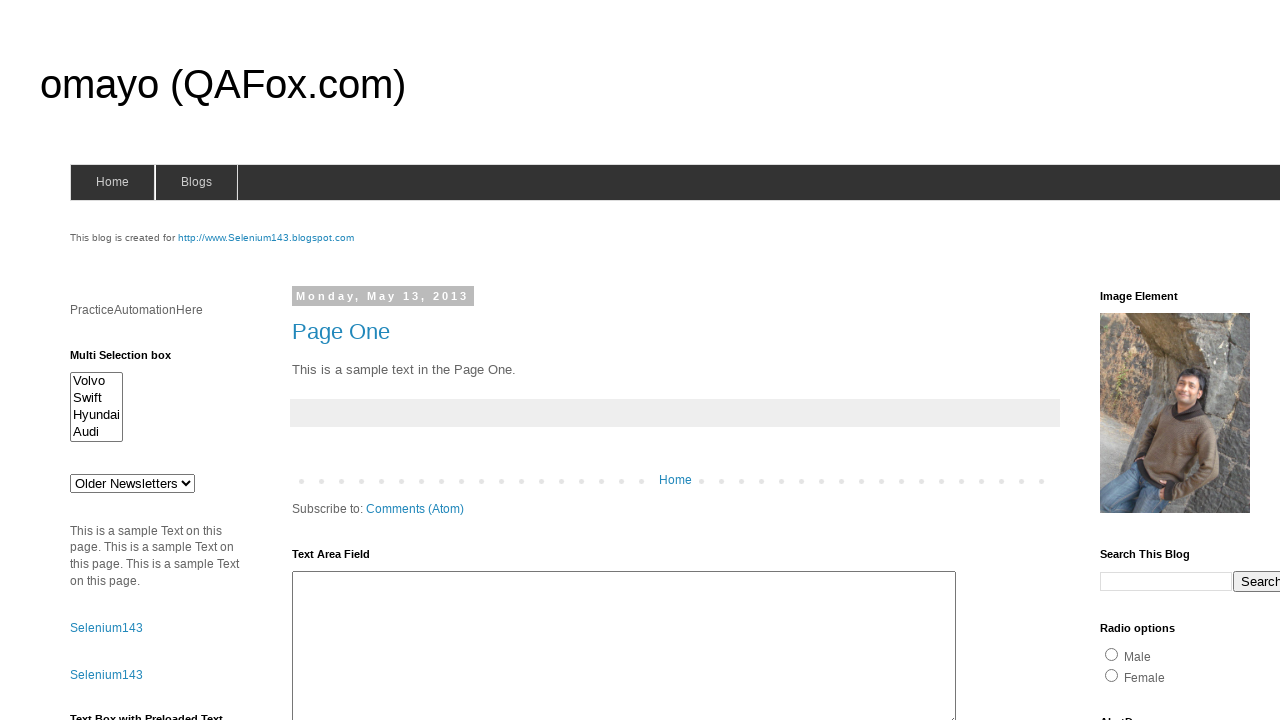

Assertion passed: table has columns
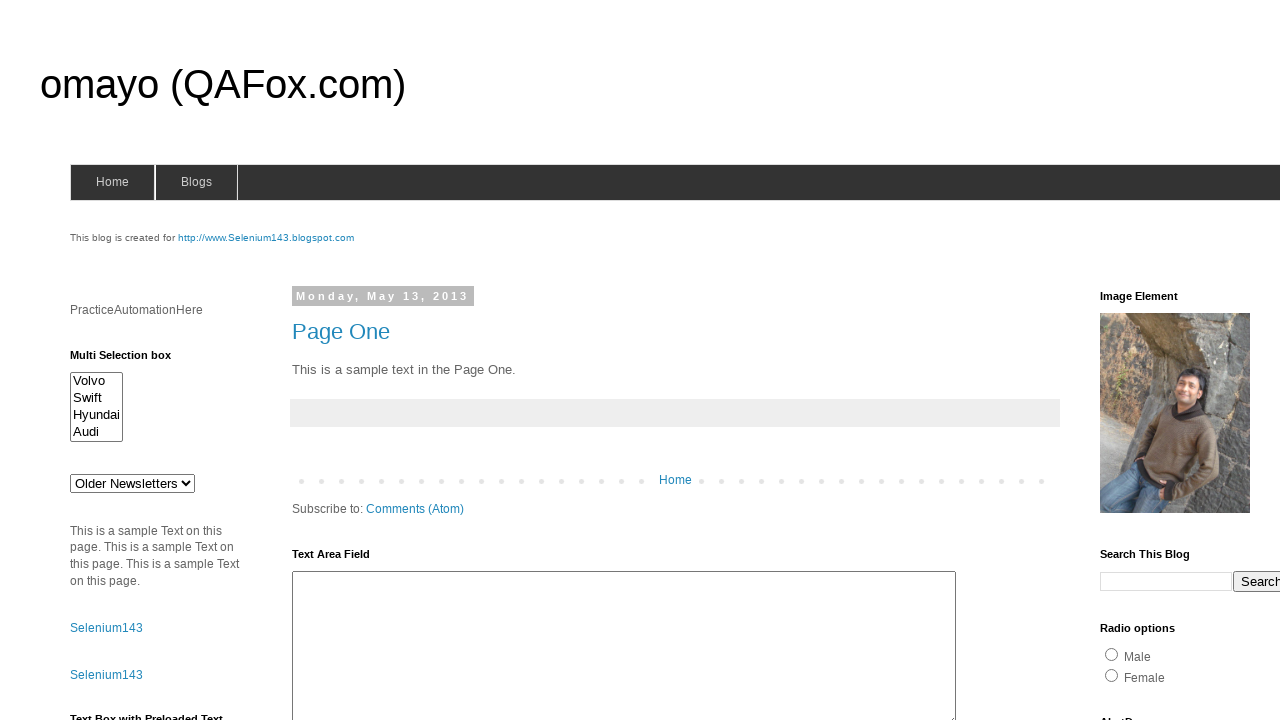

Found 15 table cells (tbody td and thead th)
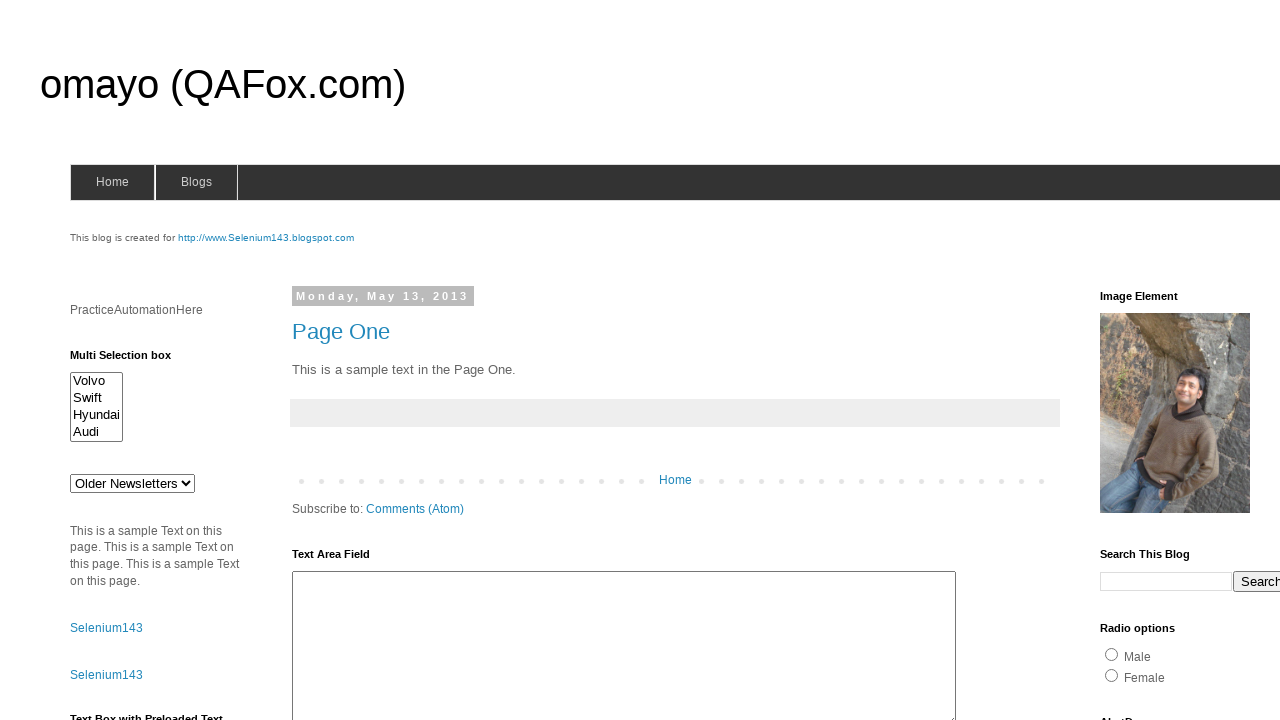

Assertion passed: table has cells
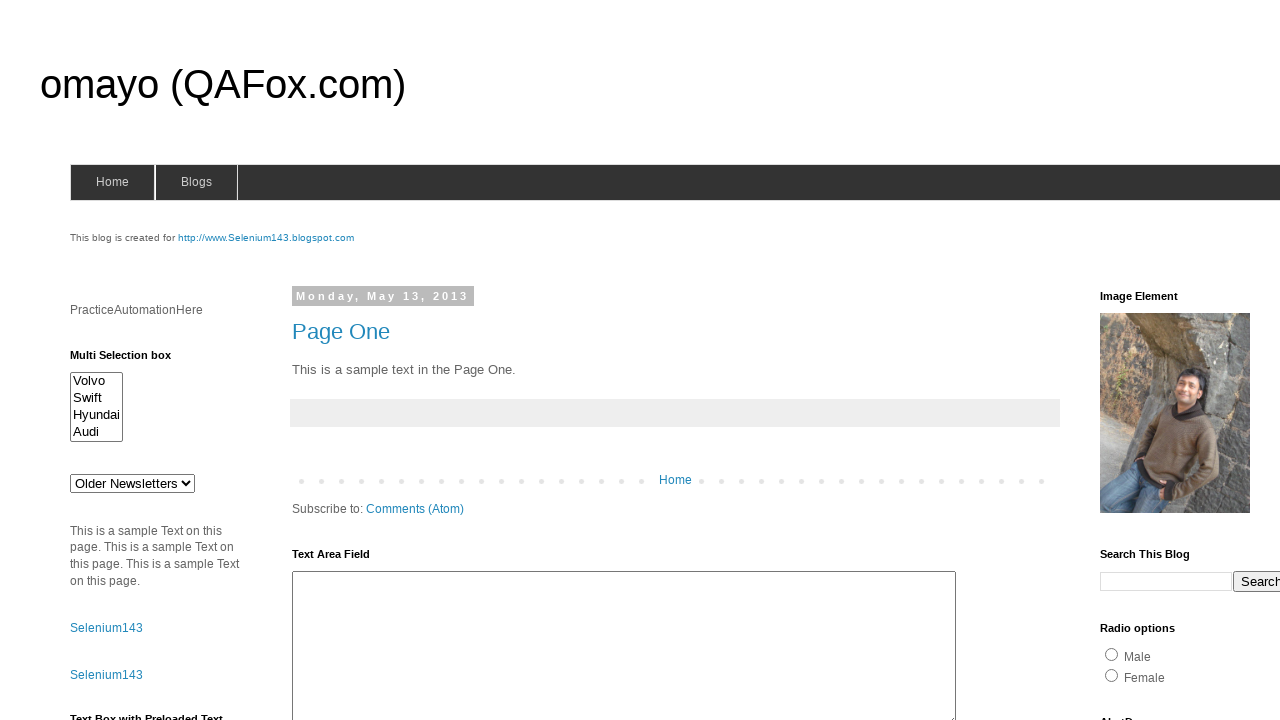

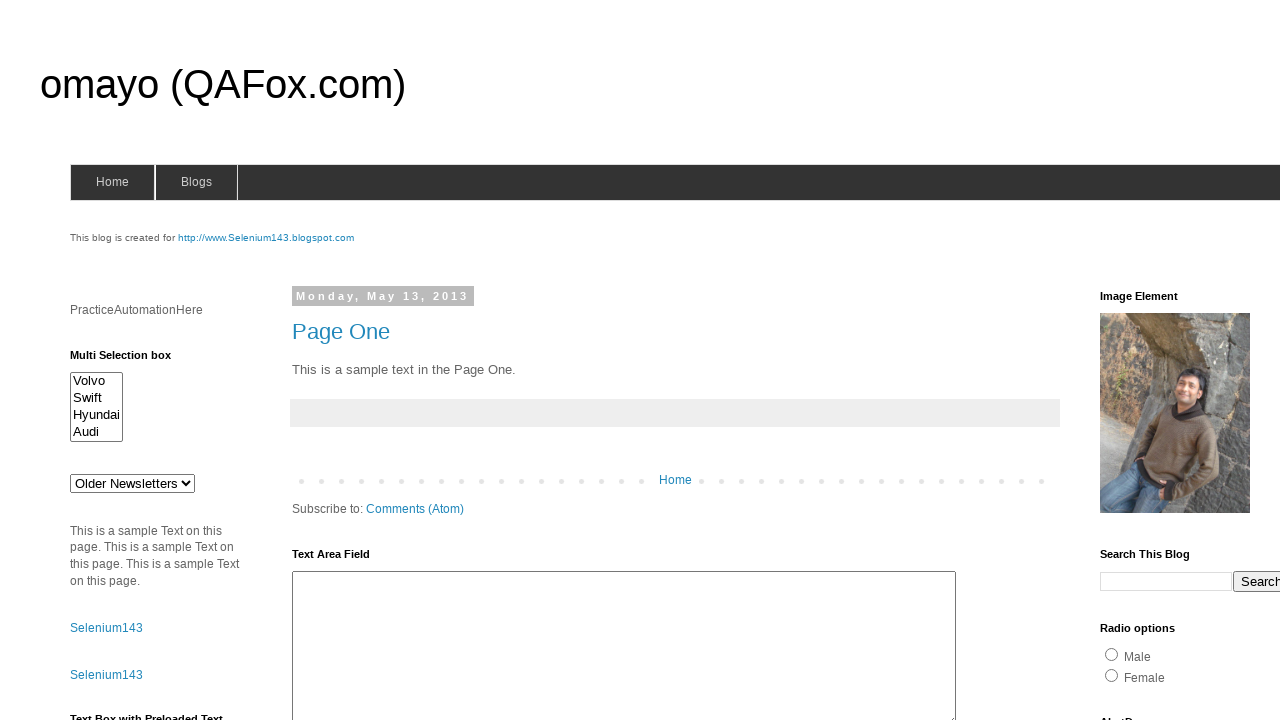